Tests drag and drop functionality by dragging column A to column B using a selector

Starting URL: https://the-internet.herokuapp.com/drag_and_drop

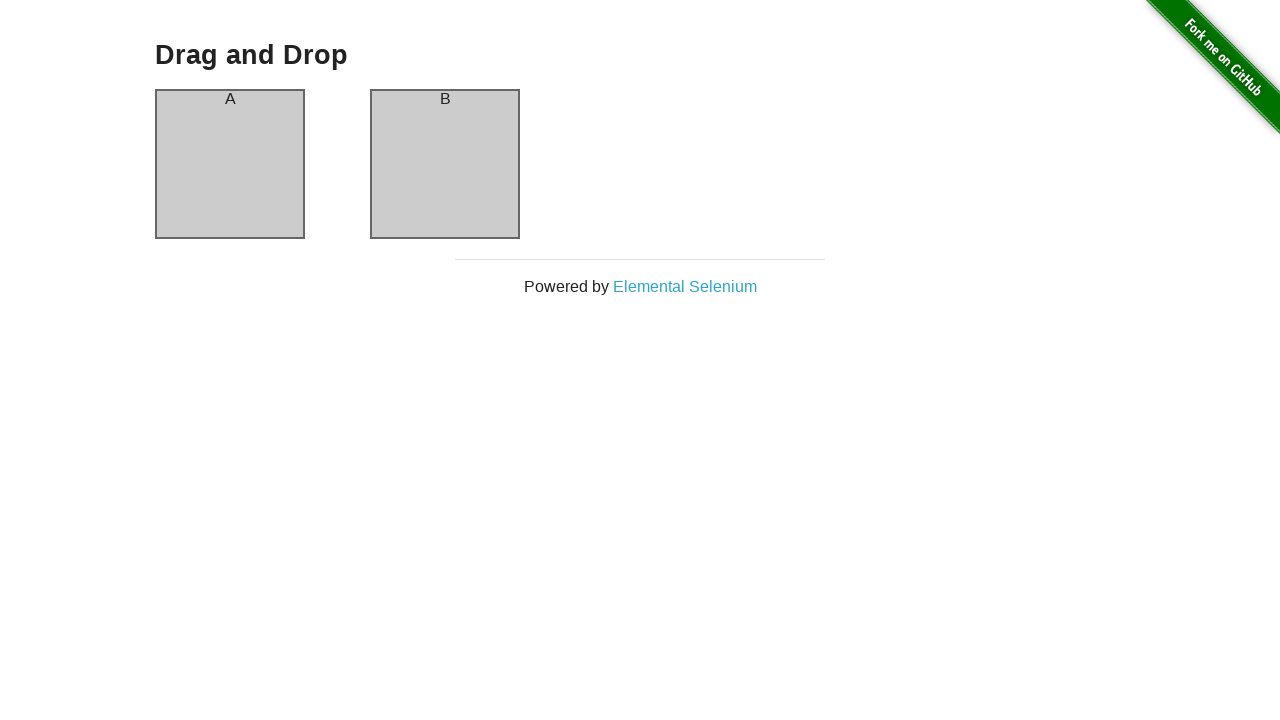

Dragged column A to column B at (445, 164)
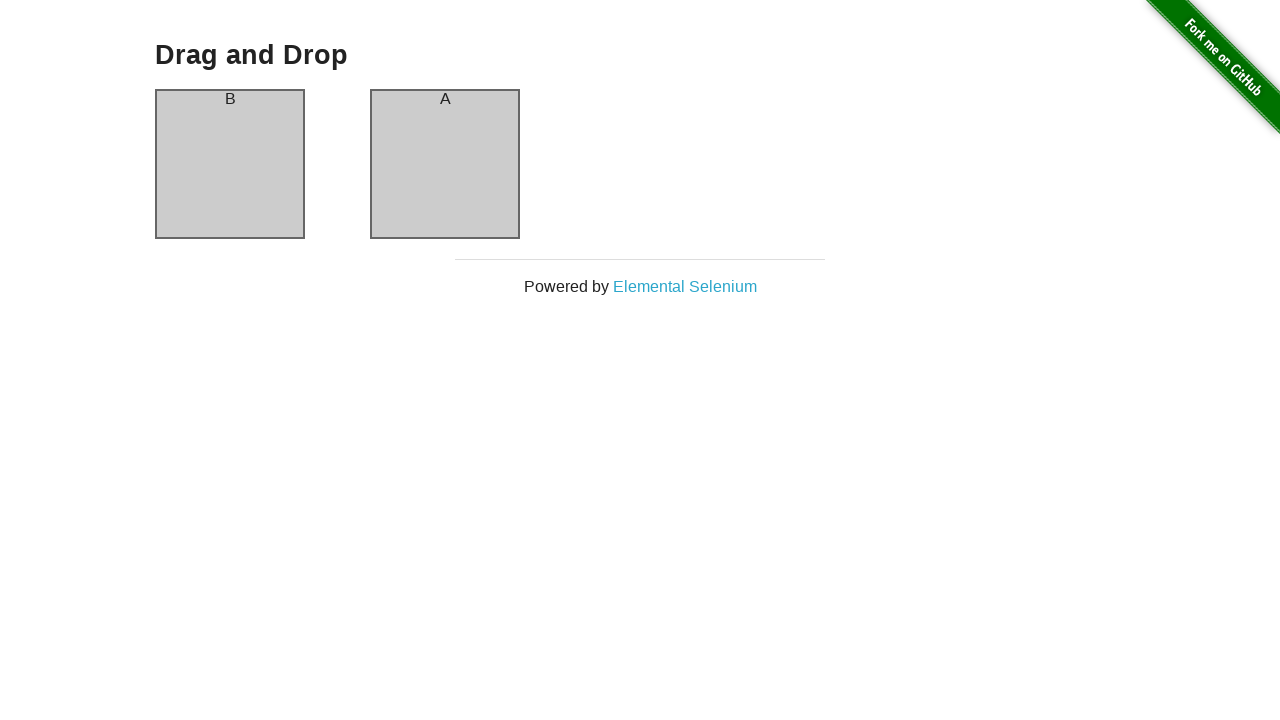

Waited 500ms for drag and drop animation to complete
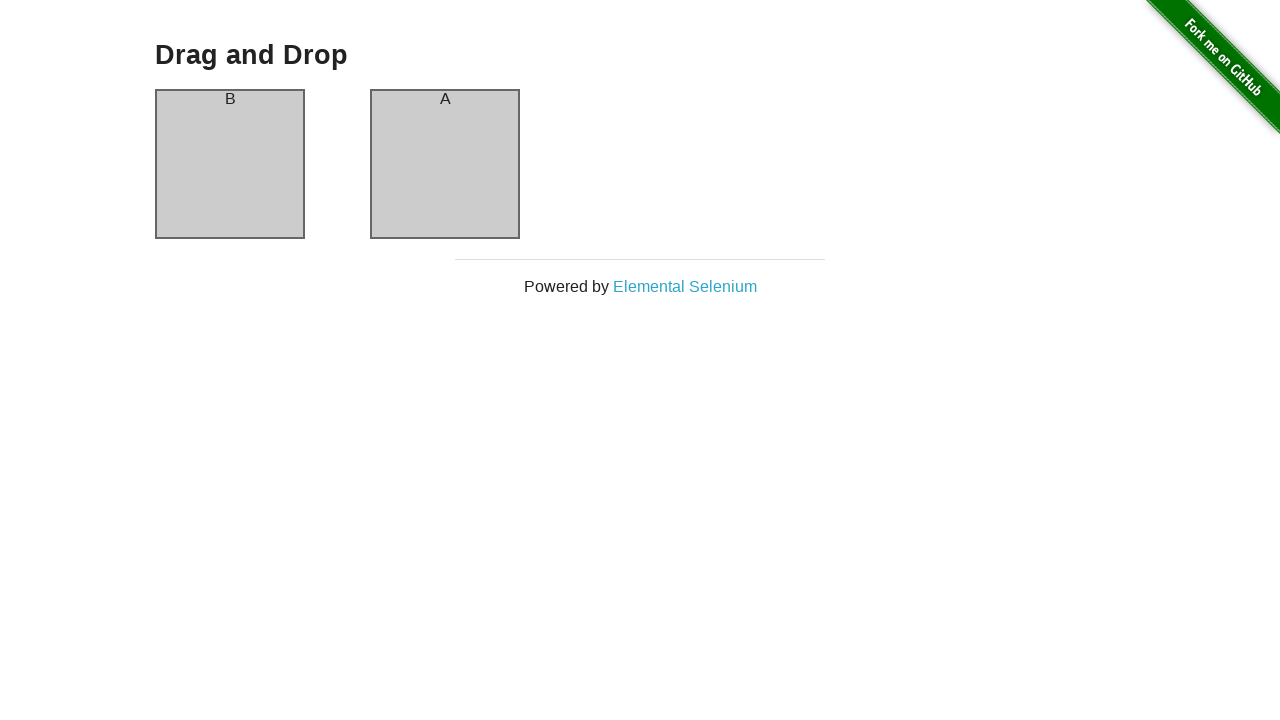

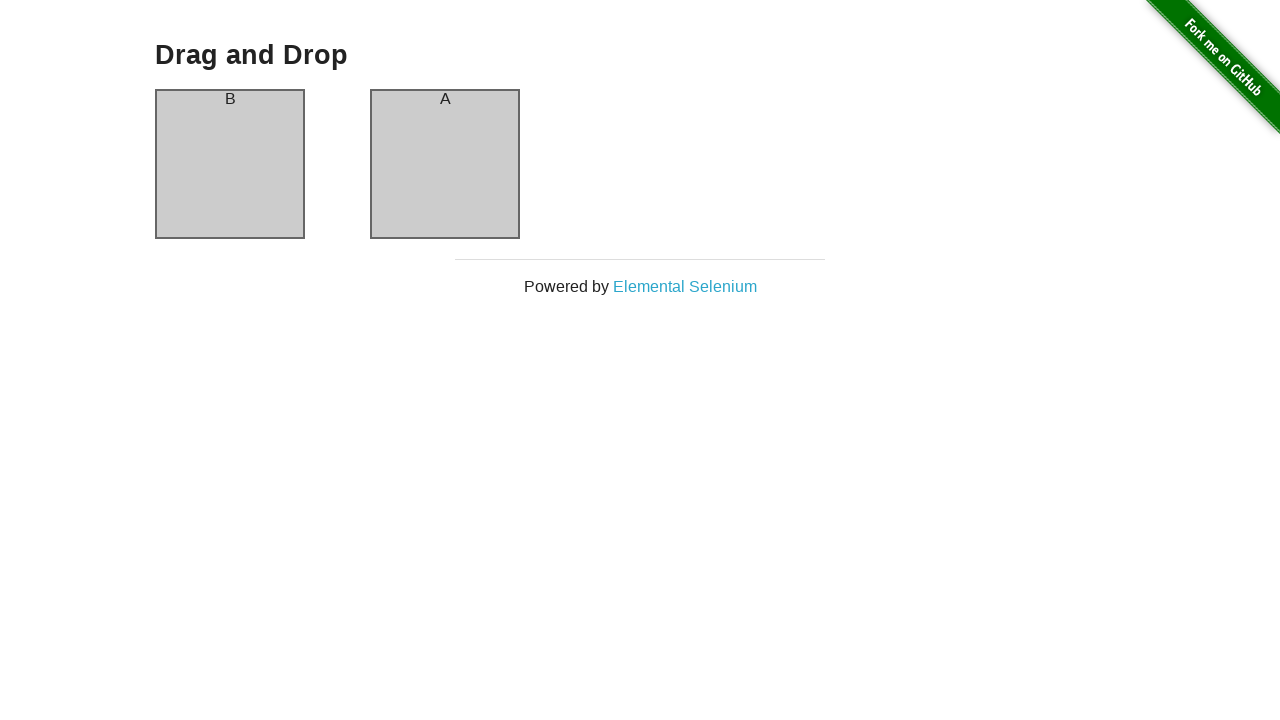